Tests checkbox selection state by clicking it twice and checking if it's selected

Starting URL: https://omayo.blogspot.com/

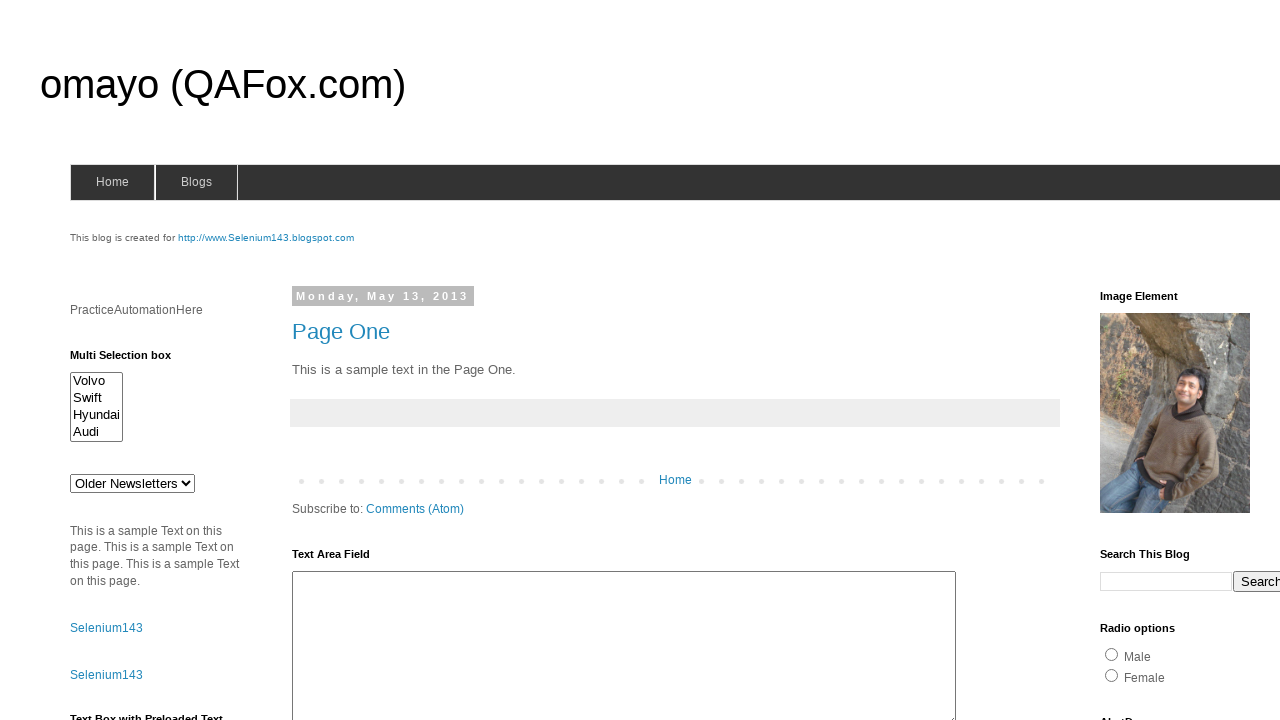

Located checkbox element with id 'checkbox1'
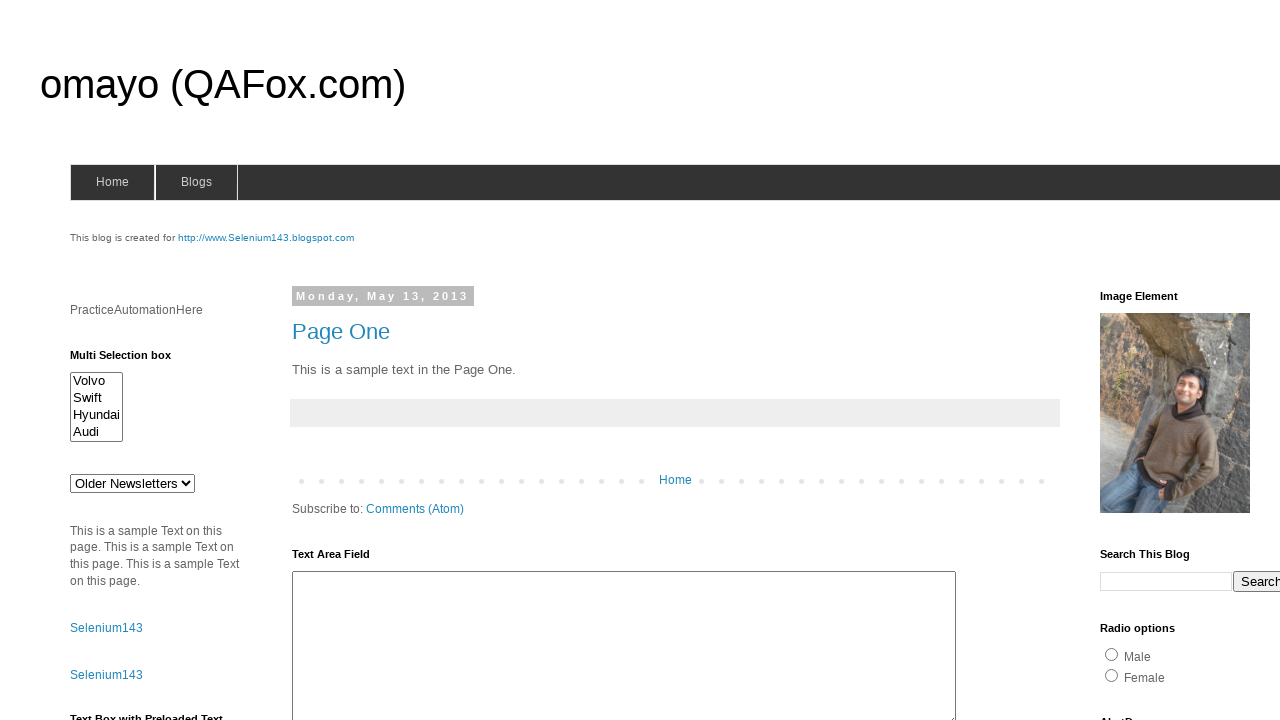

Clicked checkbox for the first time at (1152, 361) on #checkbox1
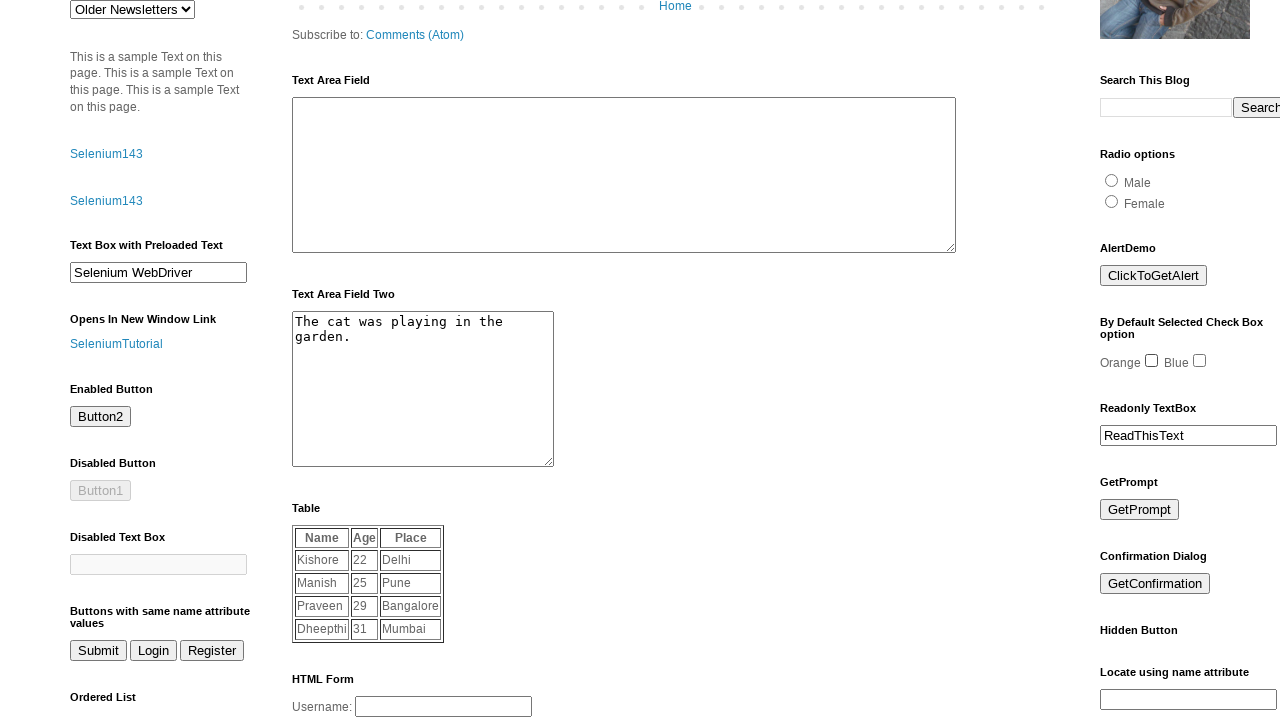

Checked checkbox selection state after first click: False
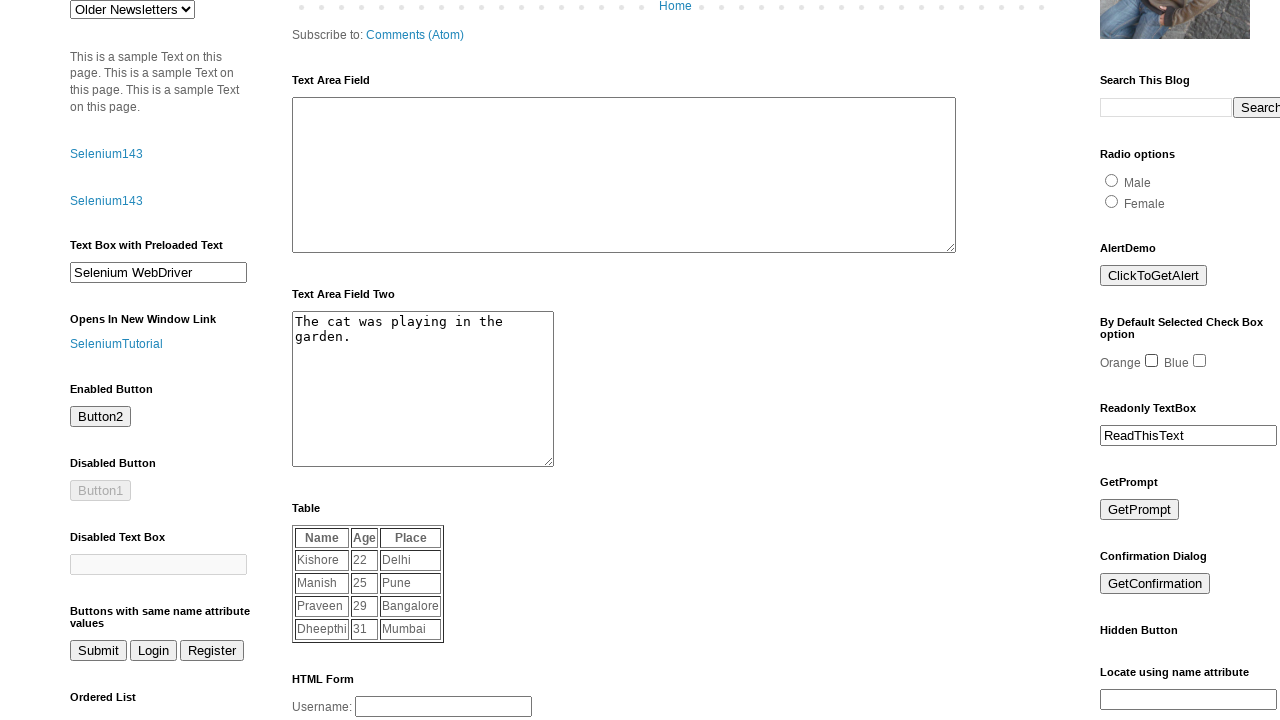

Clicked checkbox for the second time at (1152, 361) on #checkbox1
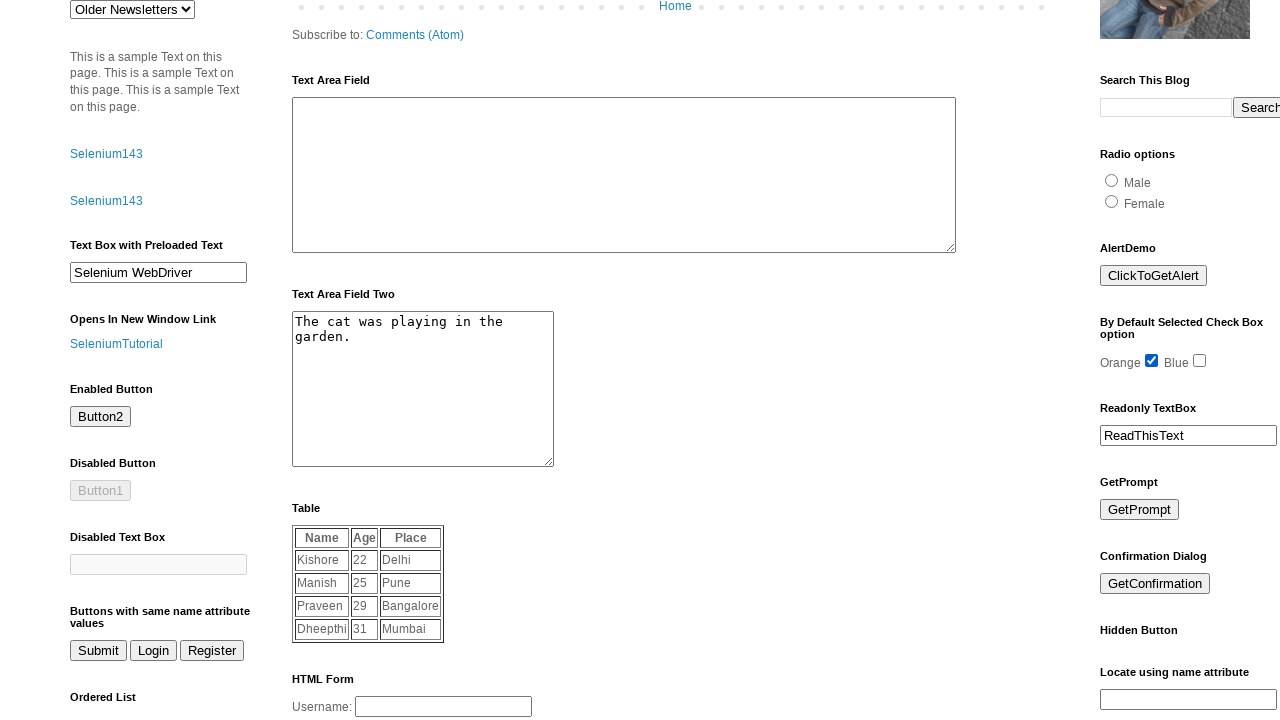

Checked checkbox selection state after second click: True
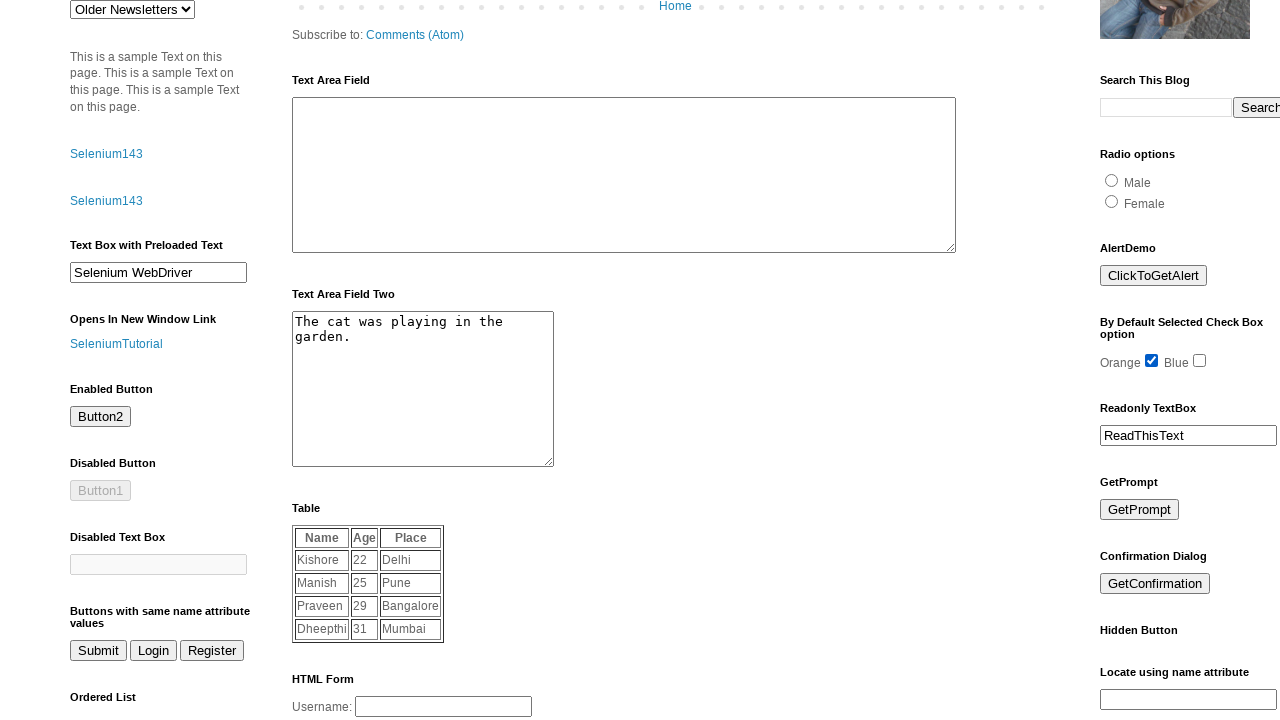

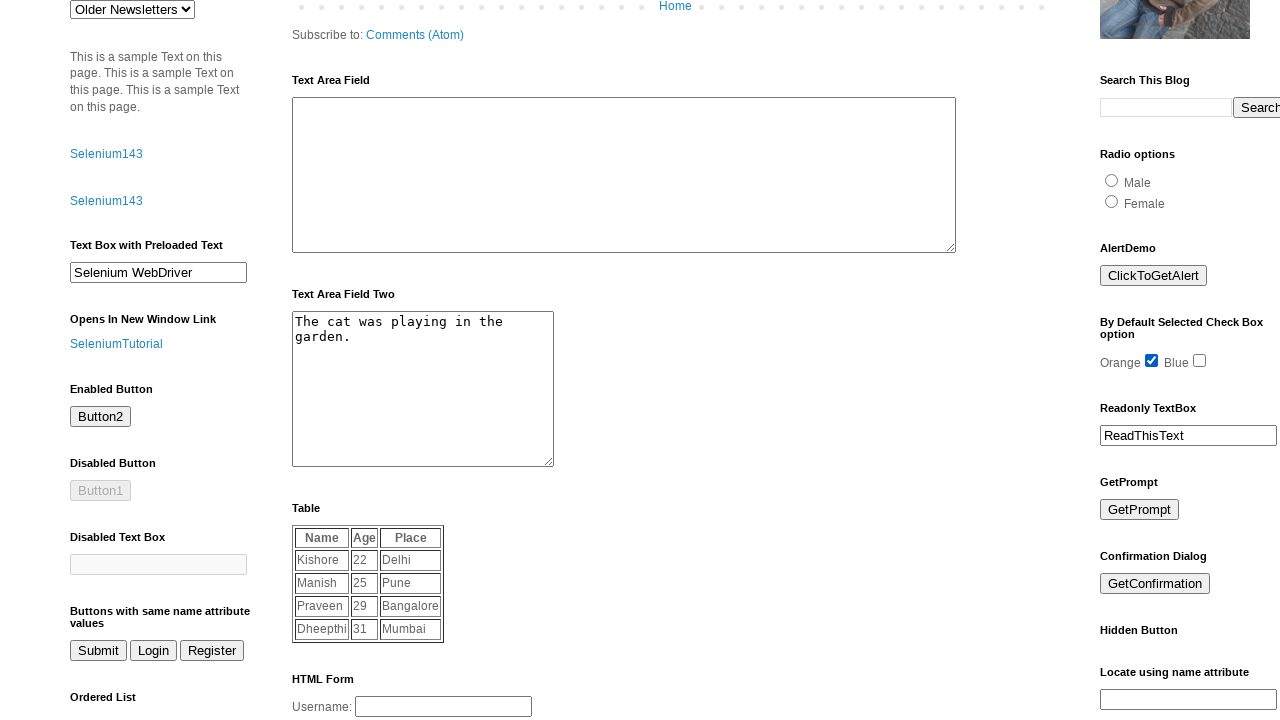